Tests radio button selection functionality by clicking Yes and Impressive radio buttons and verifying the selection messages

Starting URL: https://demoqa.com/radio-button

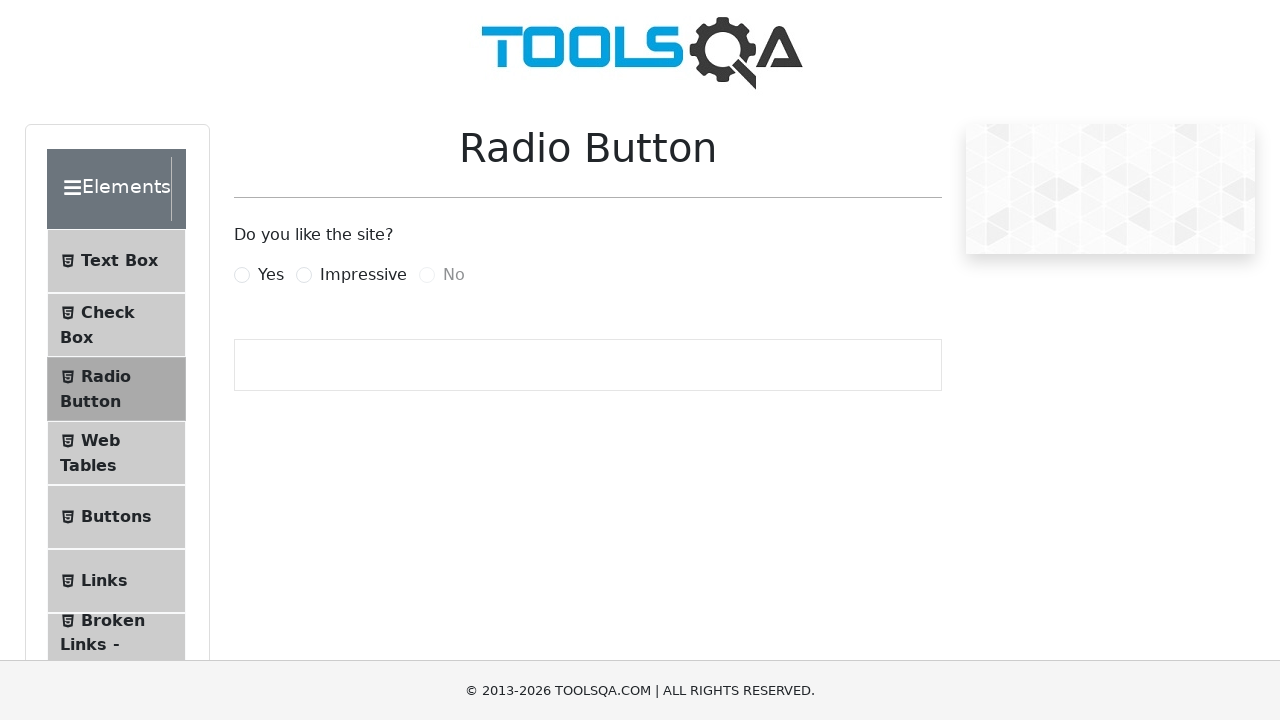

Clicked Yes radio button using JavaScript executor
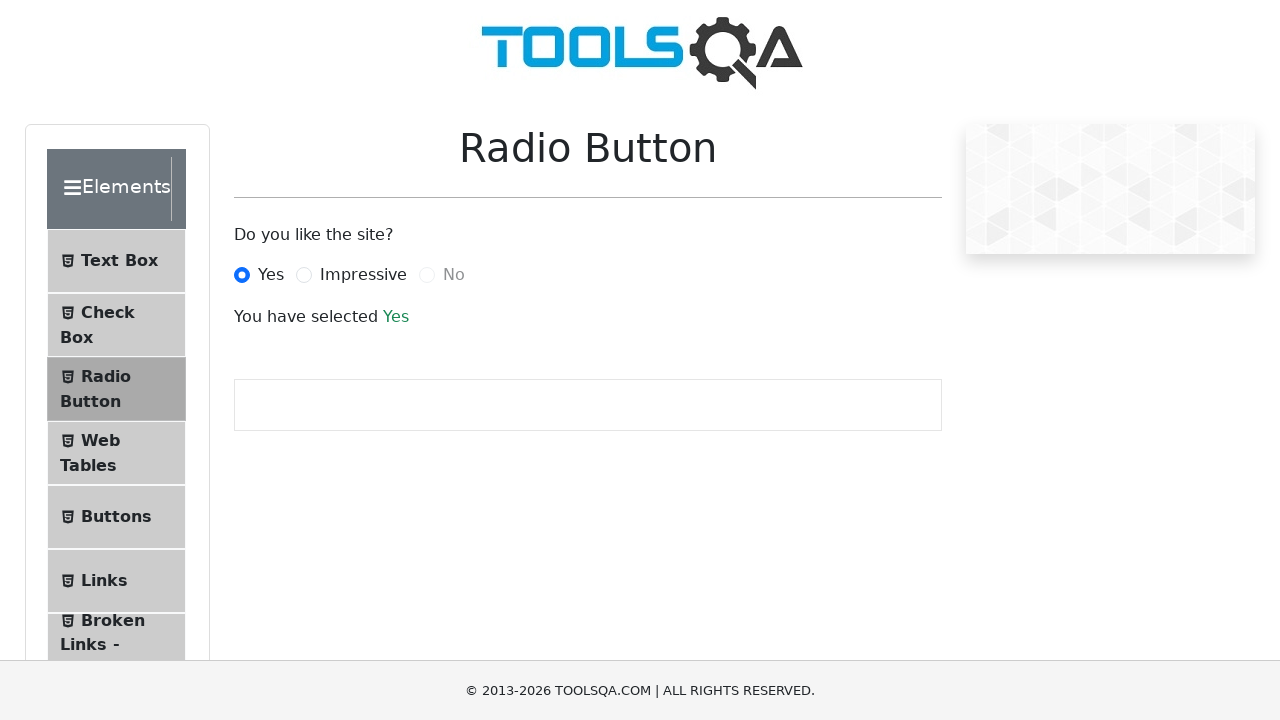

Verified 'You have selected Yes' message appears
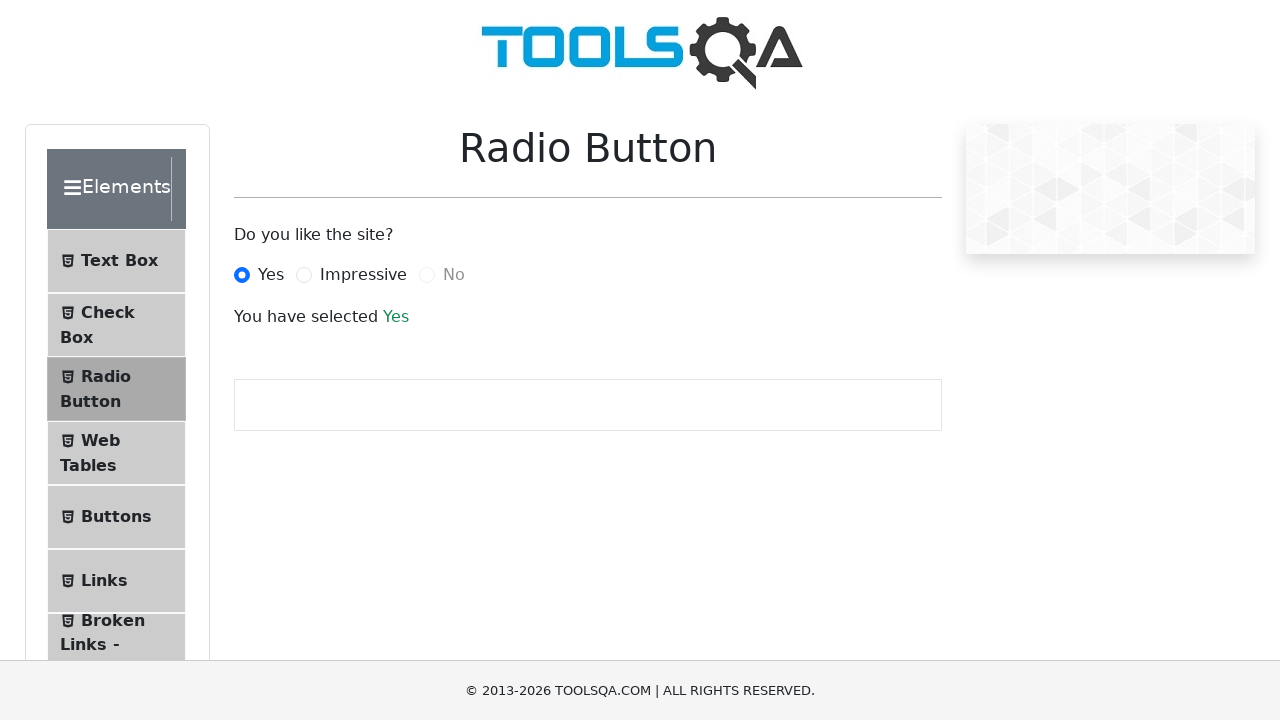

Clicked Impressive radio button using JavaScript executor
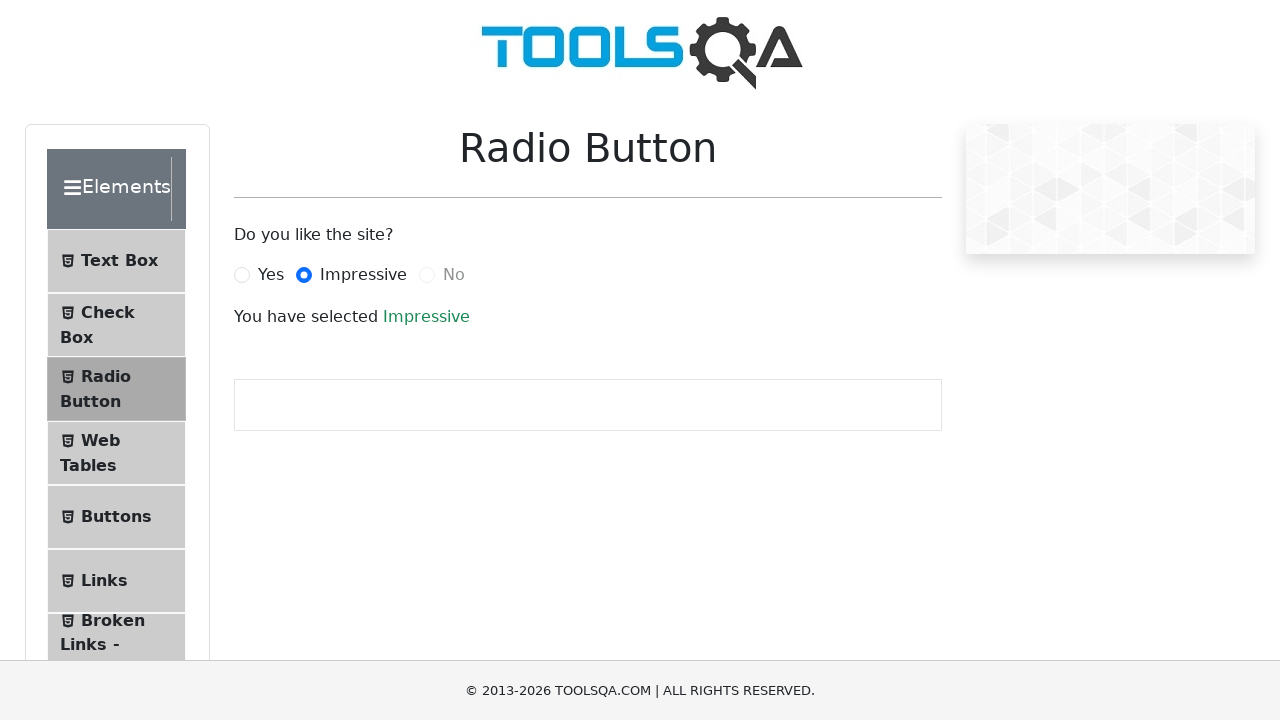

Verified 'You have selected Impressive' message appears
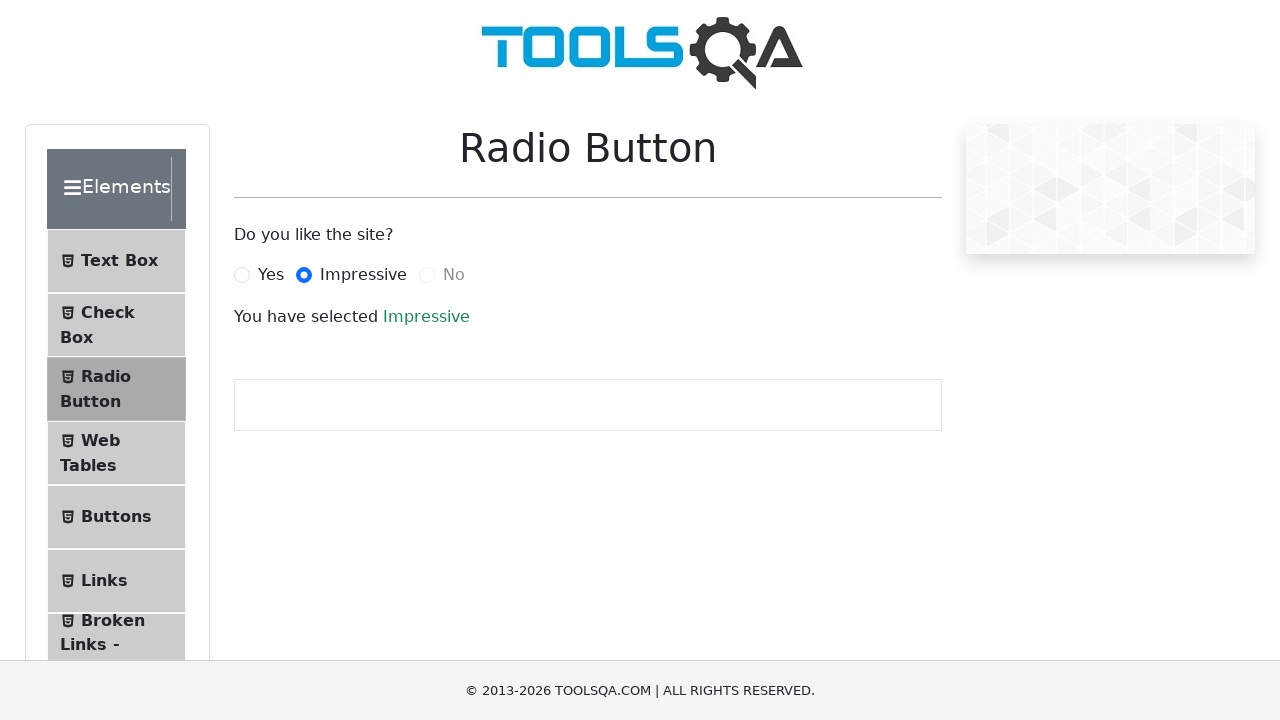

Verified No radio button is disabled
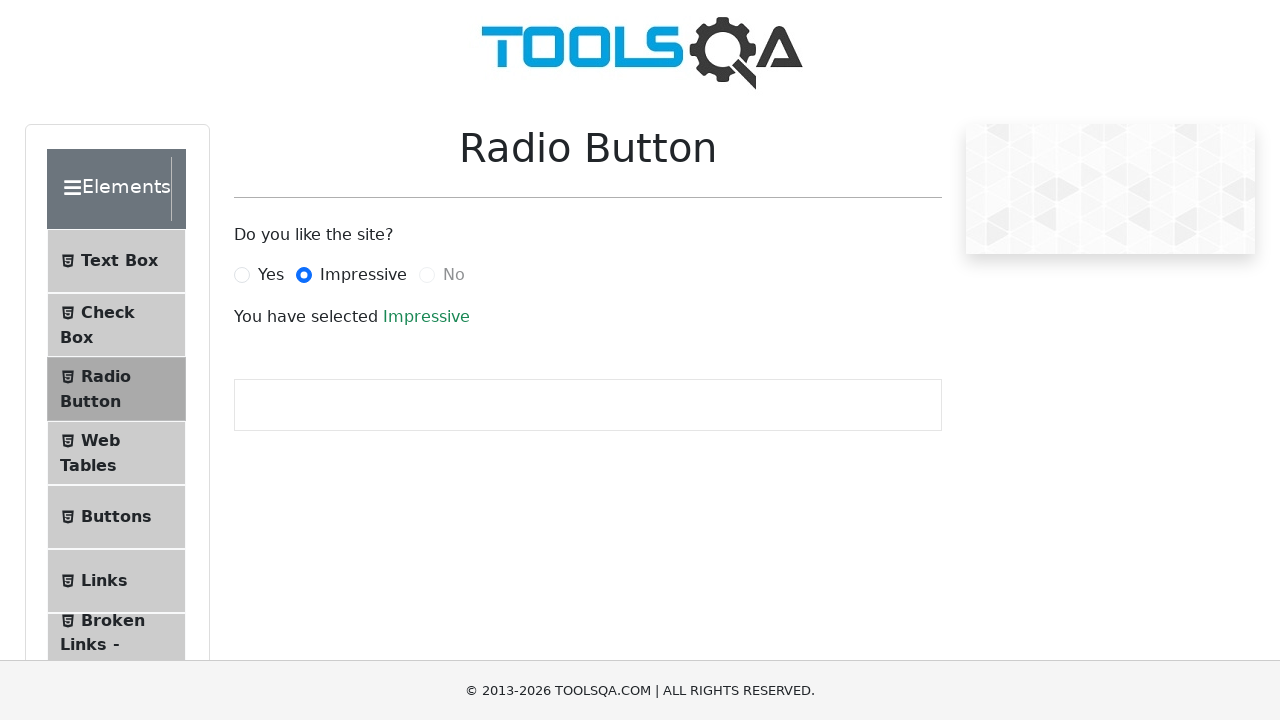

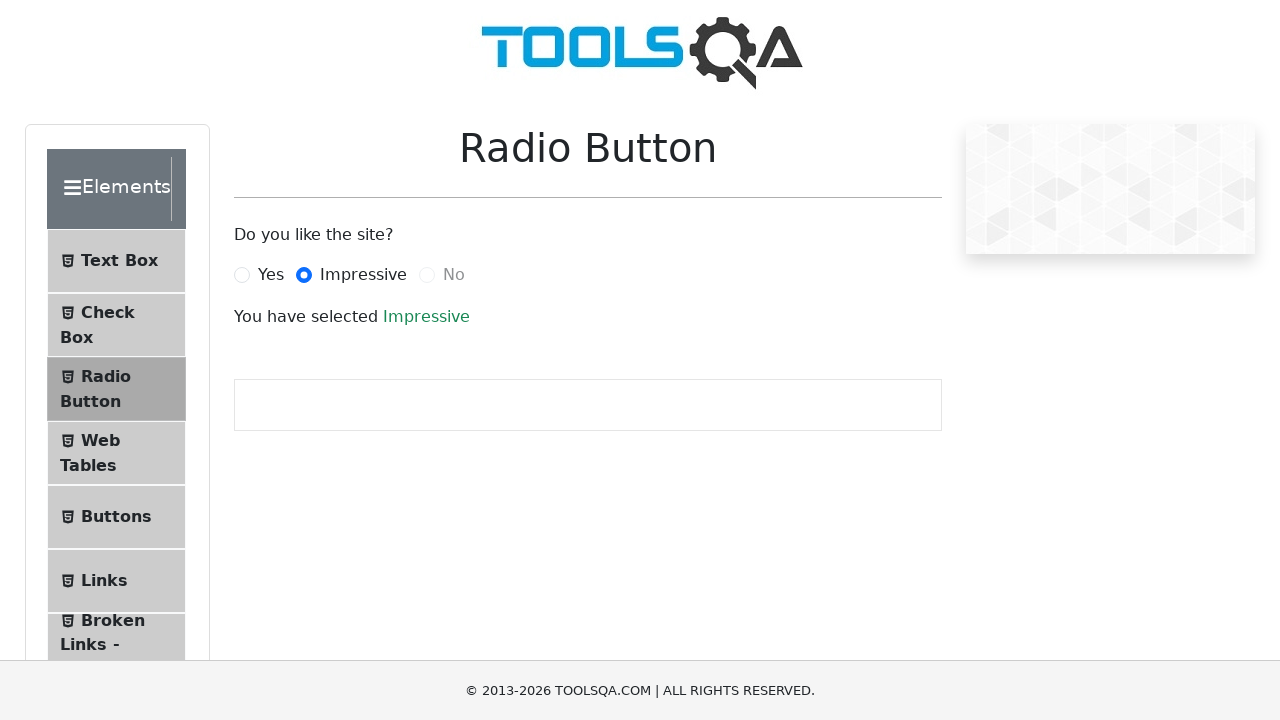